Tests confirm box handling by clicking confirm button, dismissing the dialog, and verifying the cancel result message.

Starting URL: https://demoqa.com/alerts

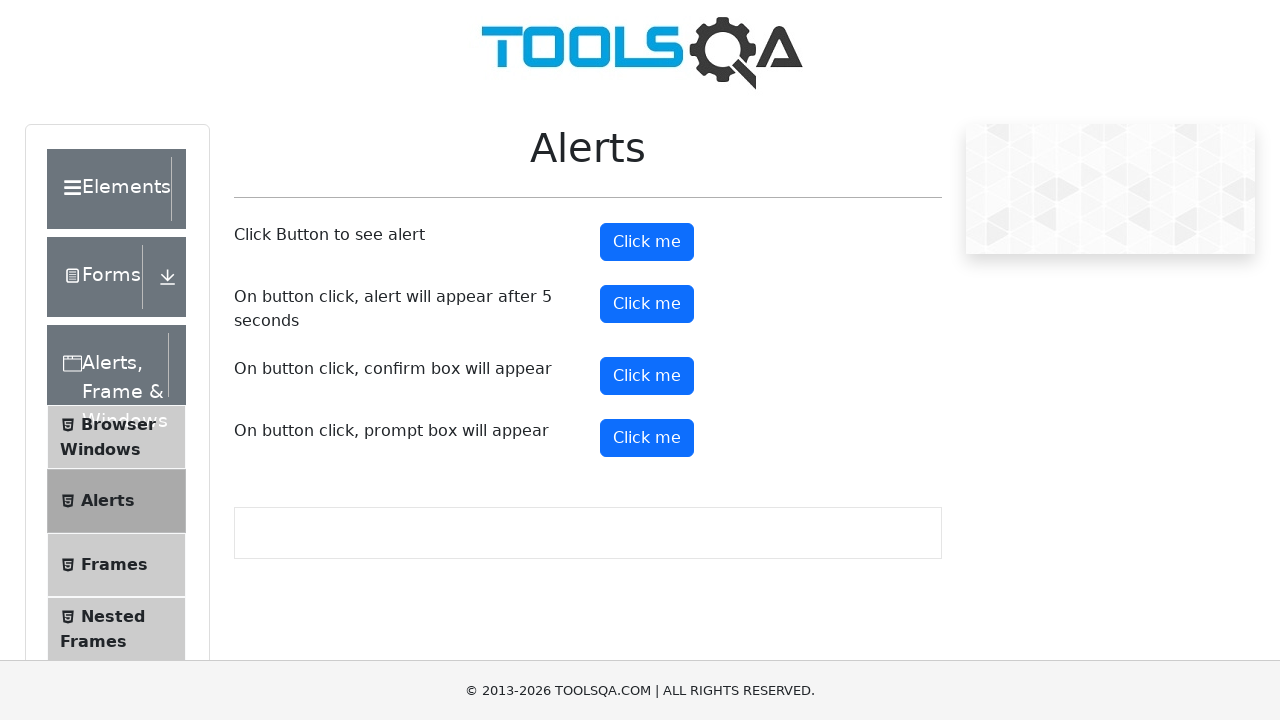

Set up dialog handler to dismiss confirmation dialog
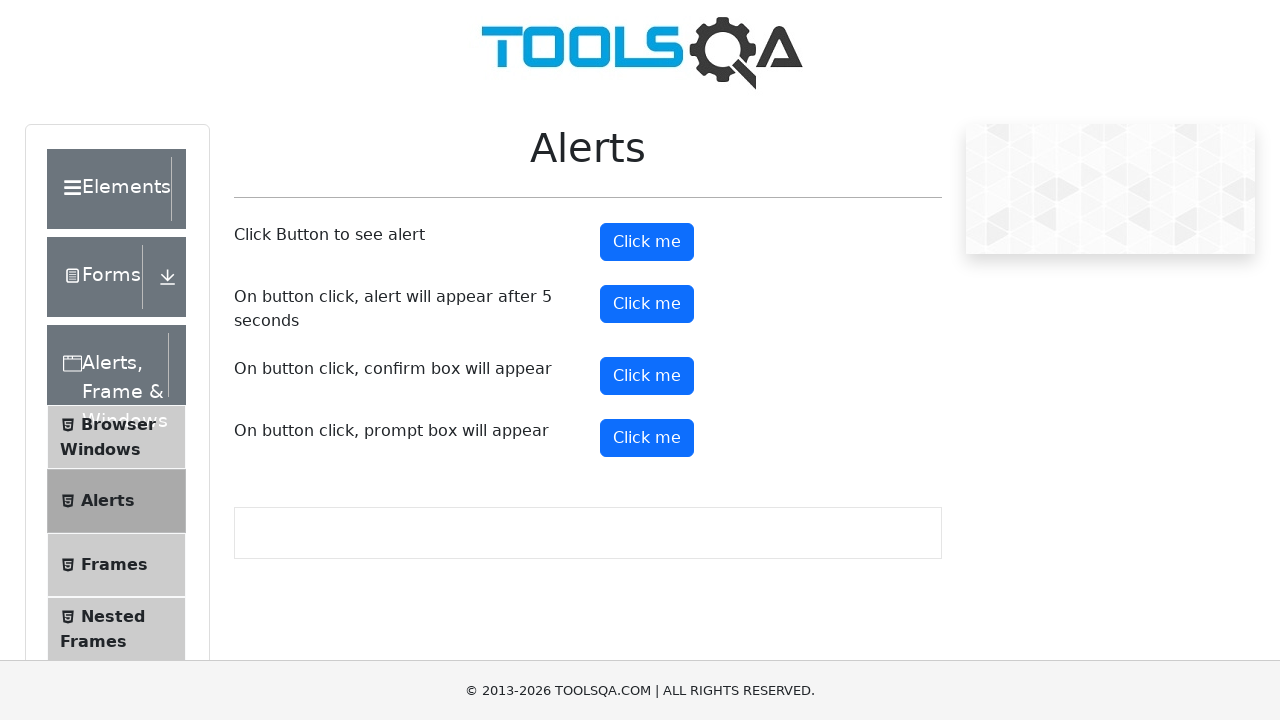

Clicked confirm button to trigger dialog at (647, 376) on #confirmButton
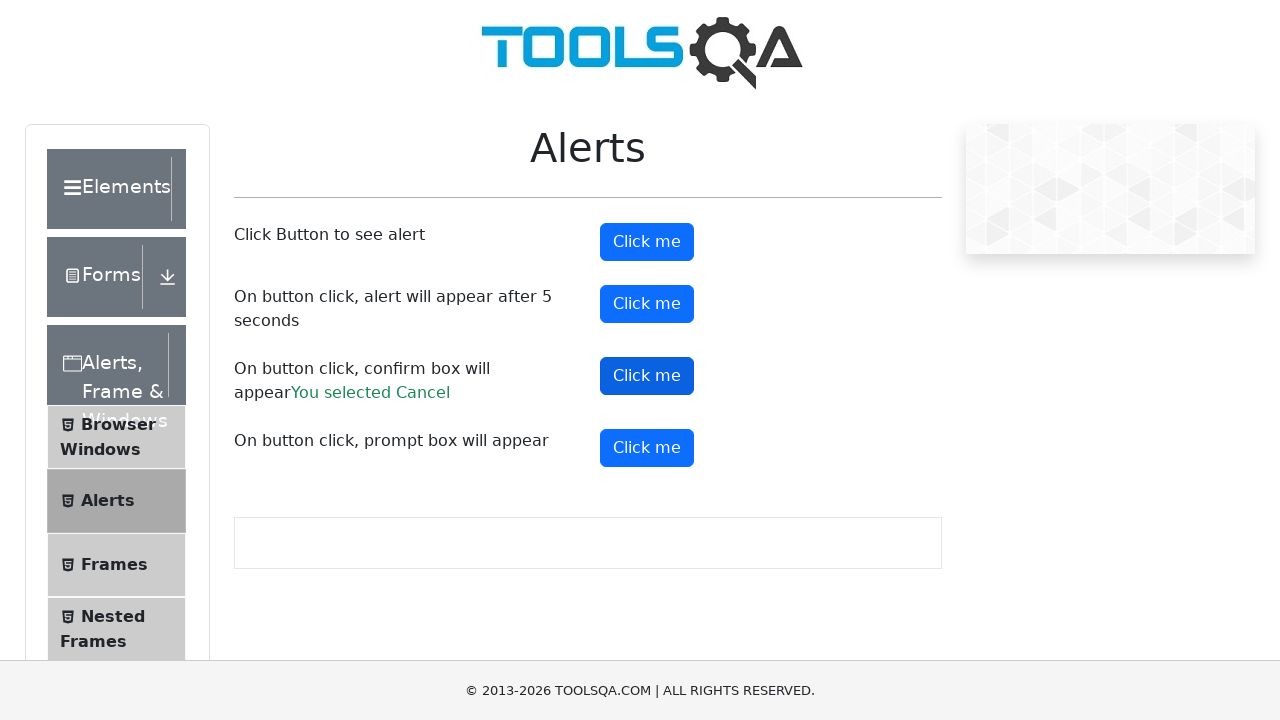

Confirm result message appeared
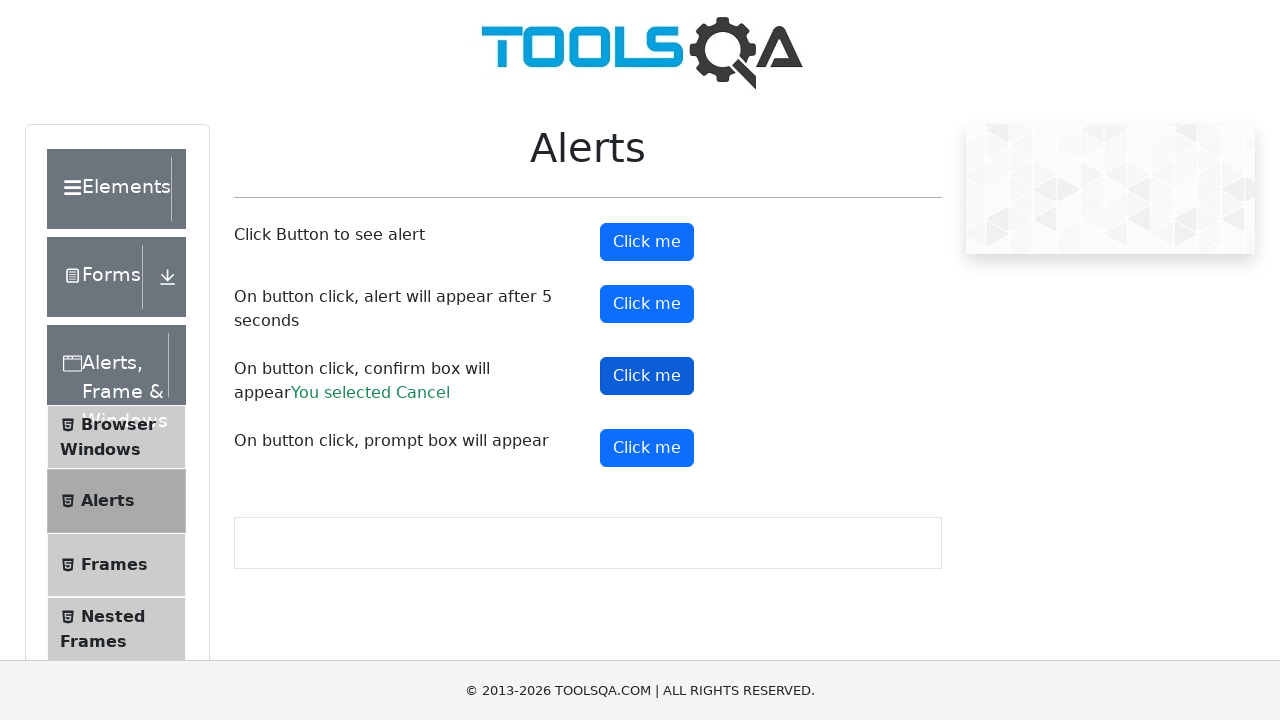

Retrieved confirm result message text
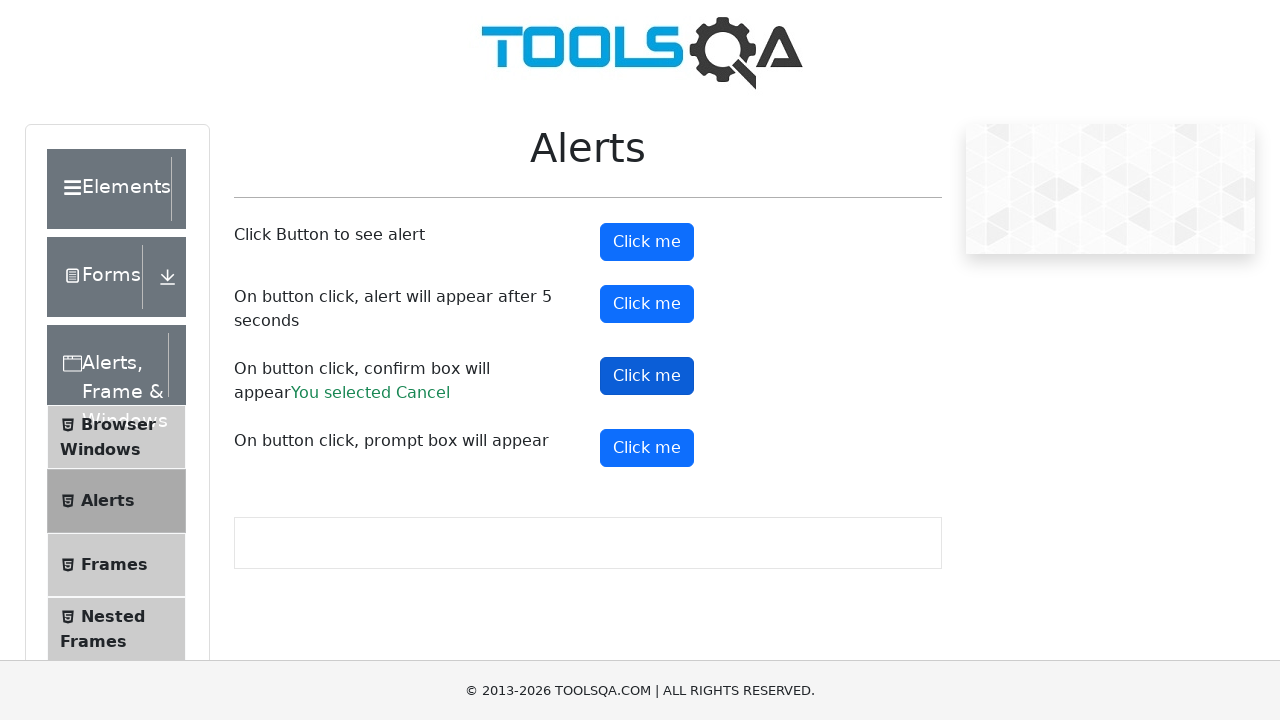

Verified result message equals 'You selected Cancel'
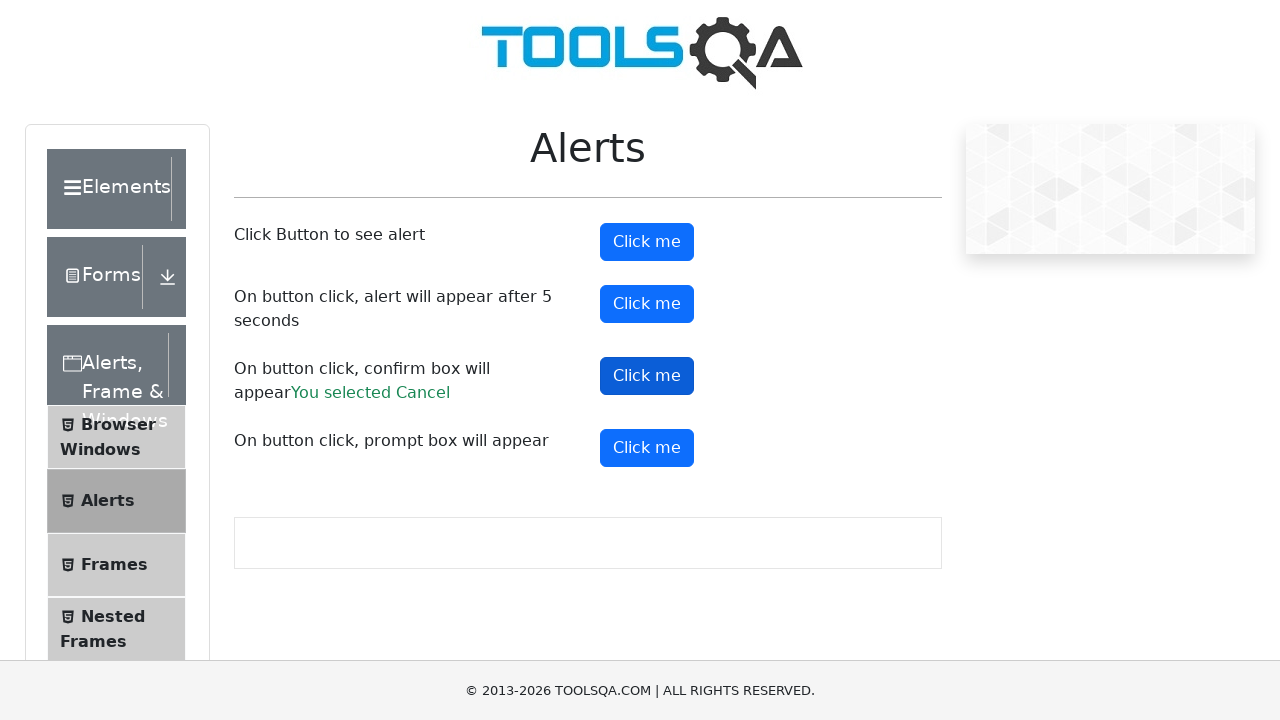

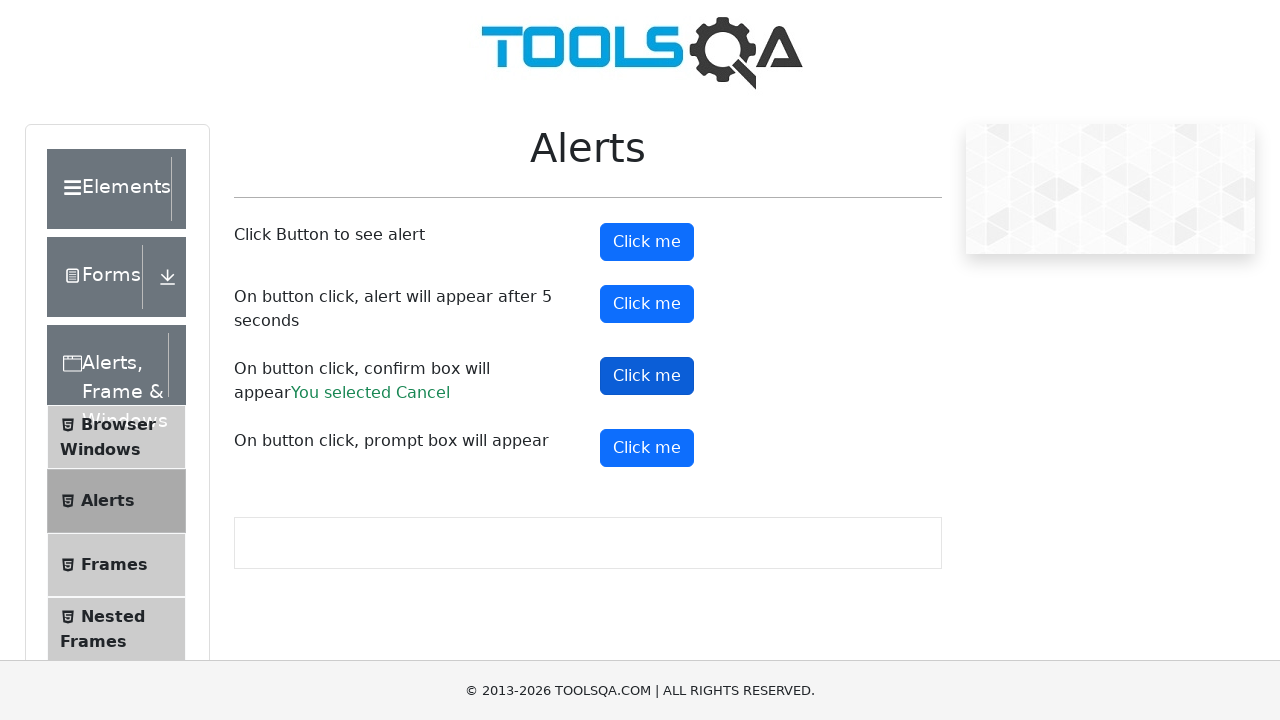